Tests DuckDuckGo search functionality by entering a search term, submitting the form, and verifying the page title contains the search term.

Starting URL: https://duckduckgo.com

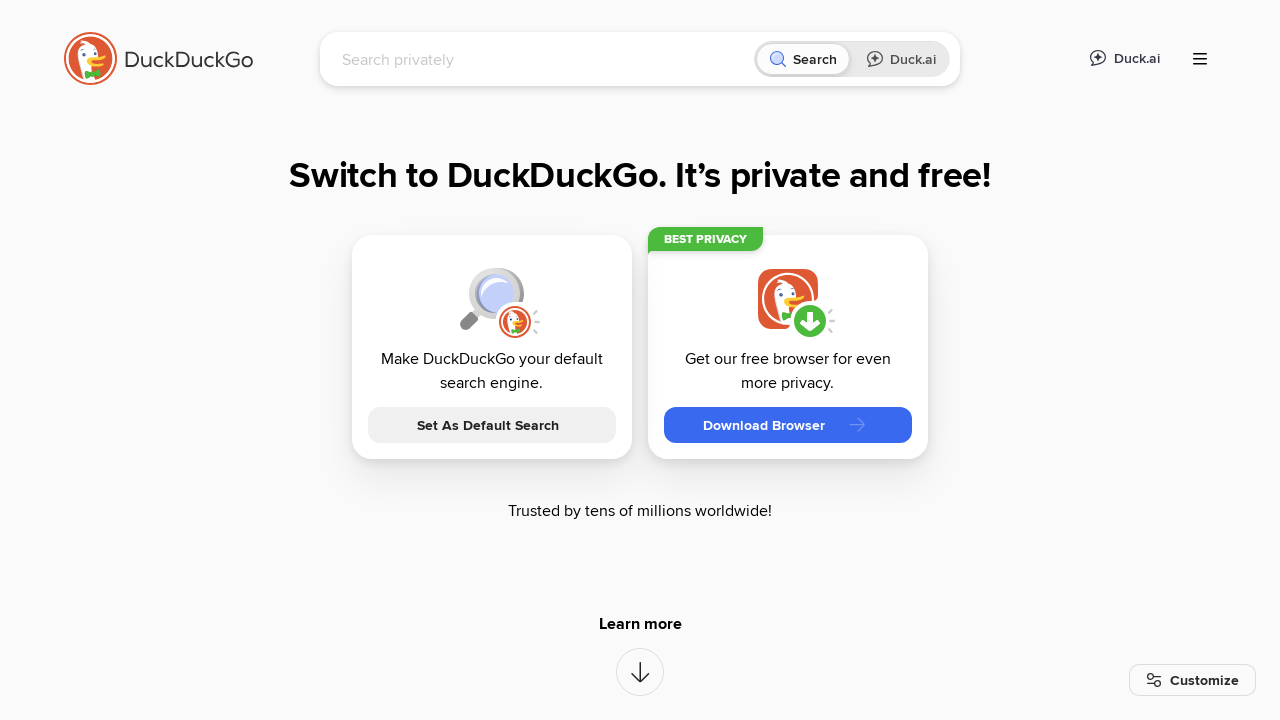

Filled search input field with 'FluentLenium' on #searchbox_input
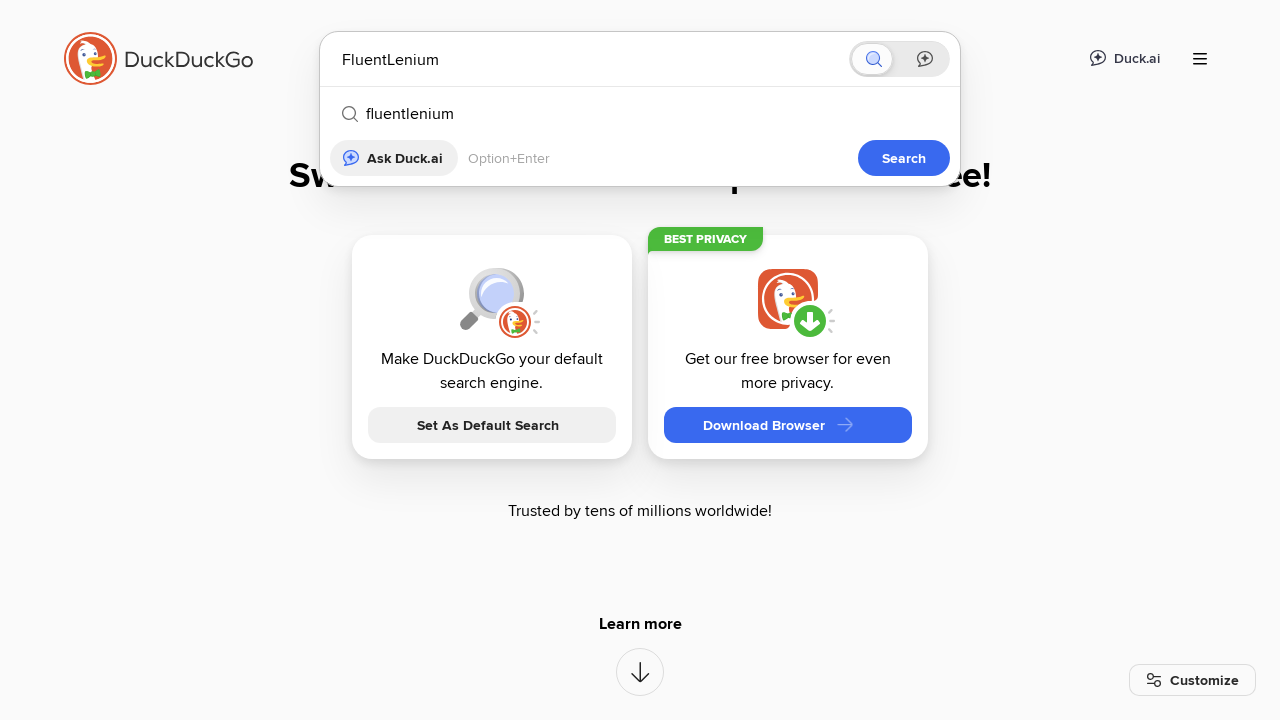

Clicked search button to submit the search at (904, 158) on button[type='submit']
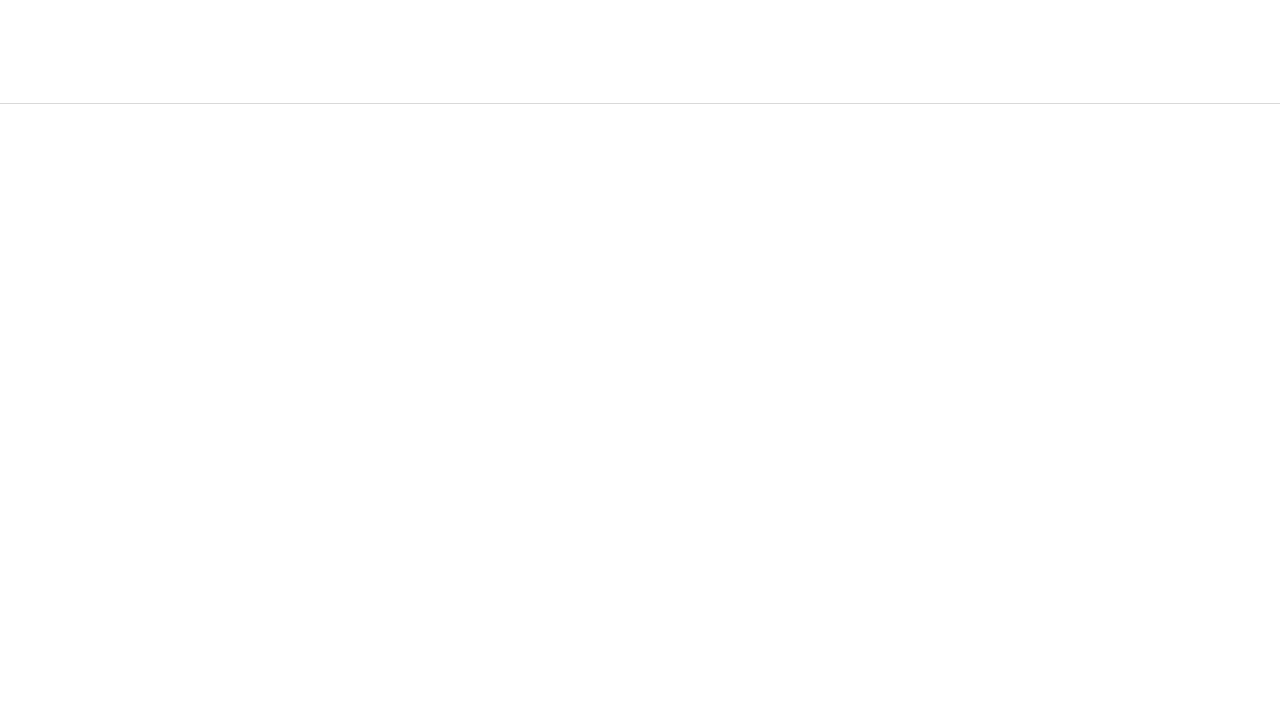

Waited for page title to include 'FluentLenium'
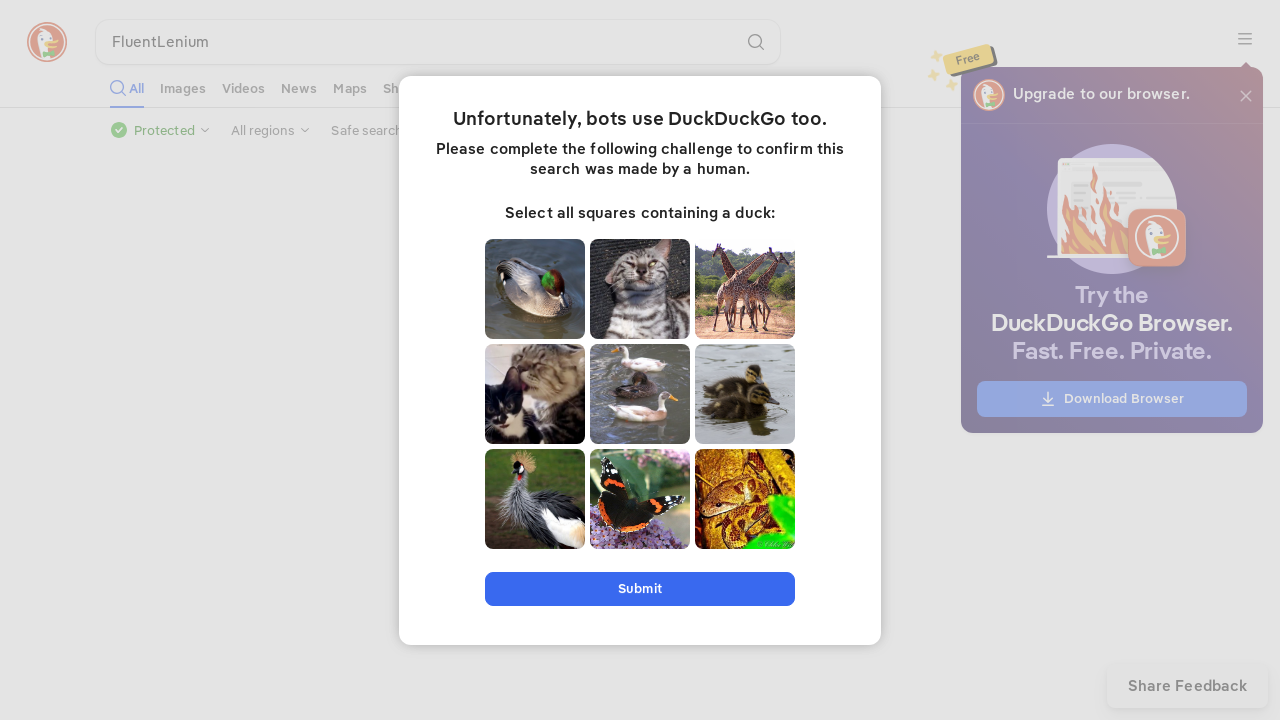

Verified page title contains the search term 'FluentLenium'
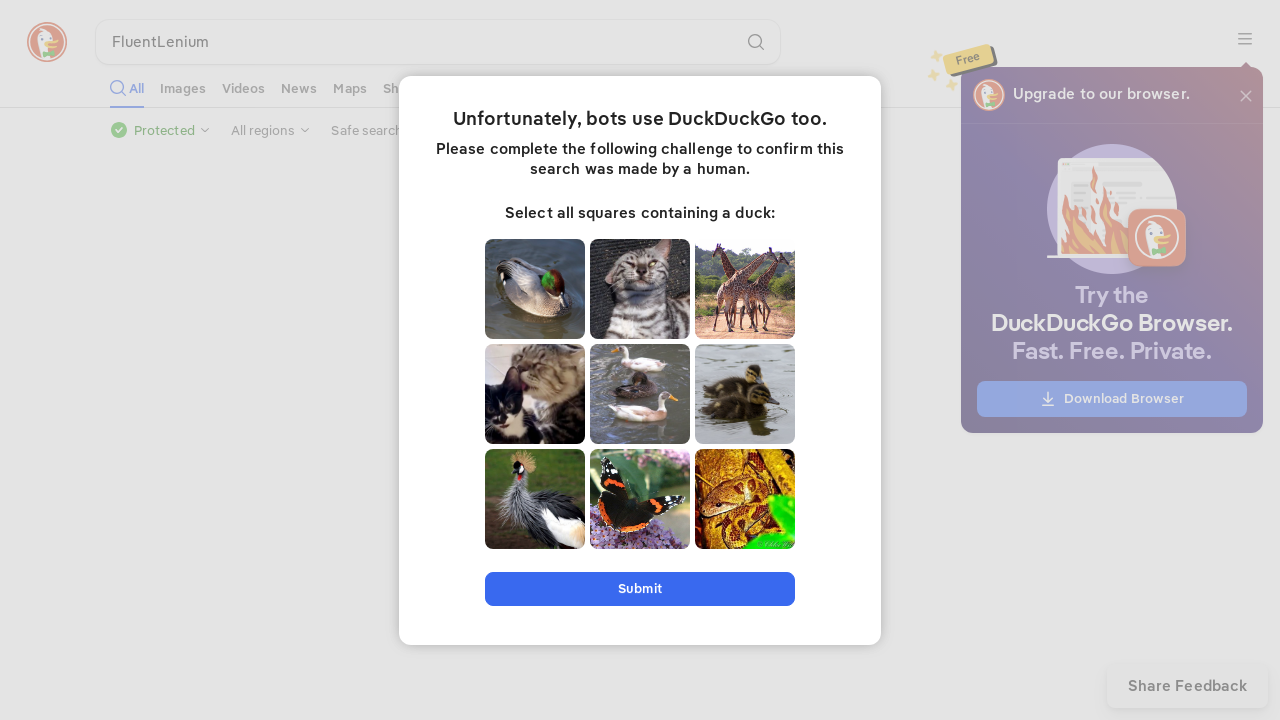

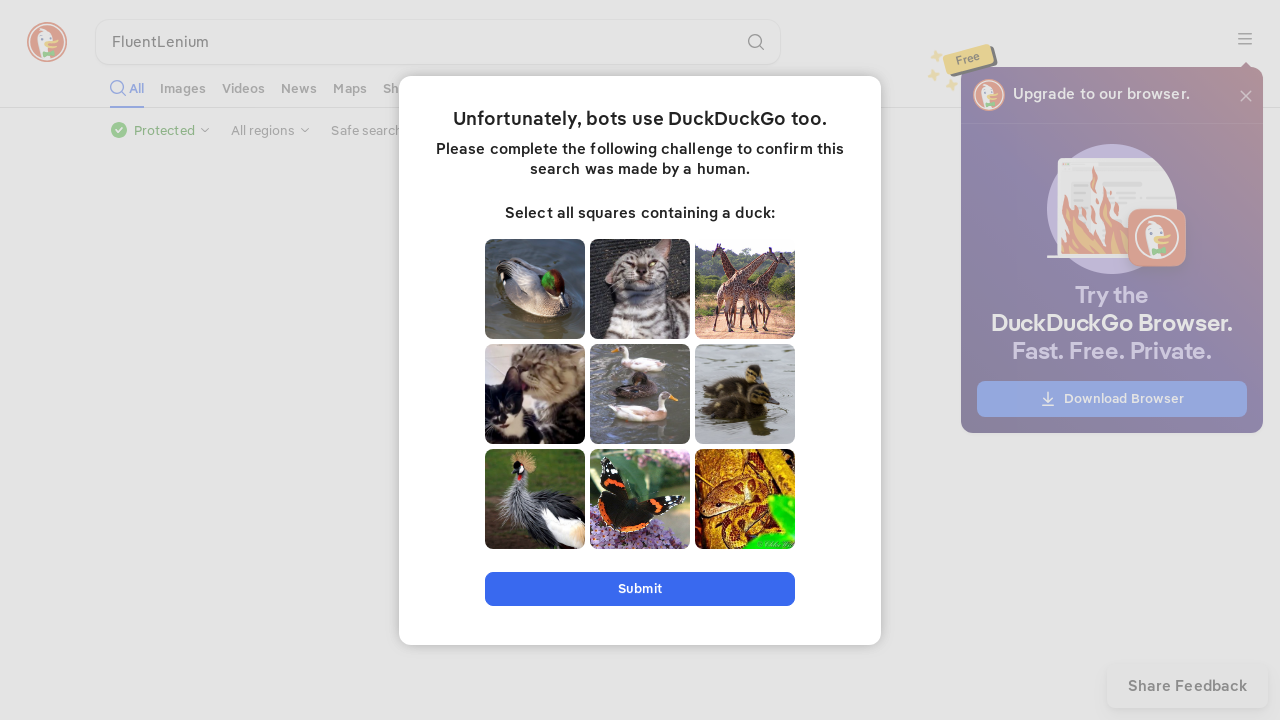